Navigates to a Brazilian public health reporting system (SISVAN), clicks on a target button to access a report form, and fills various filter selectors including year, month, geographic filters, and age group parameters.

Starting URL: https://sisaps.saude.gov.br/sisvan/relatoriopublico/index

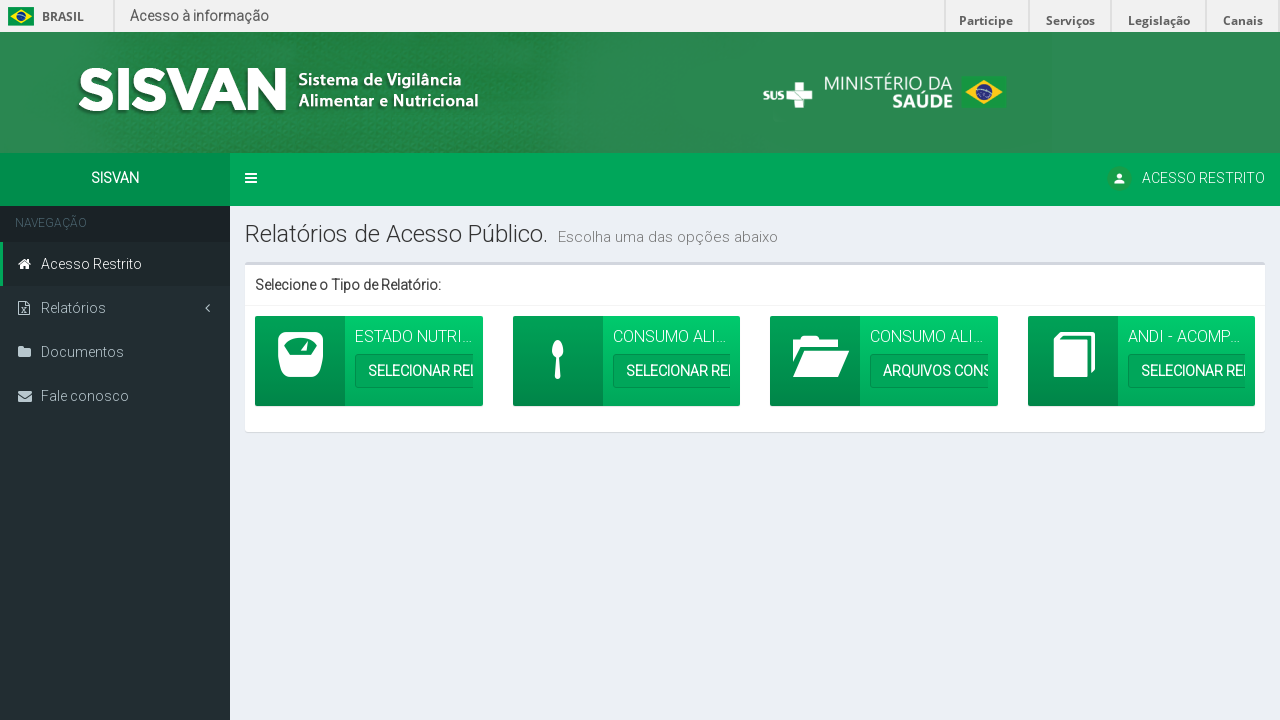

Info box content loaded
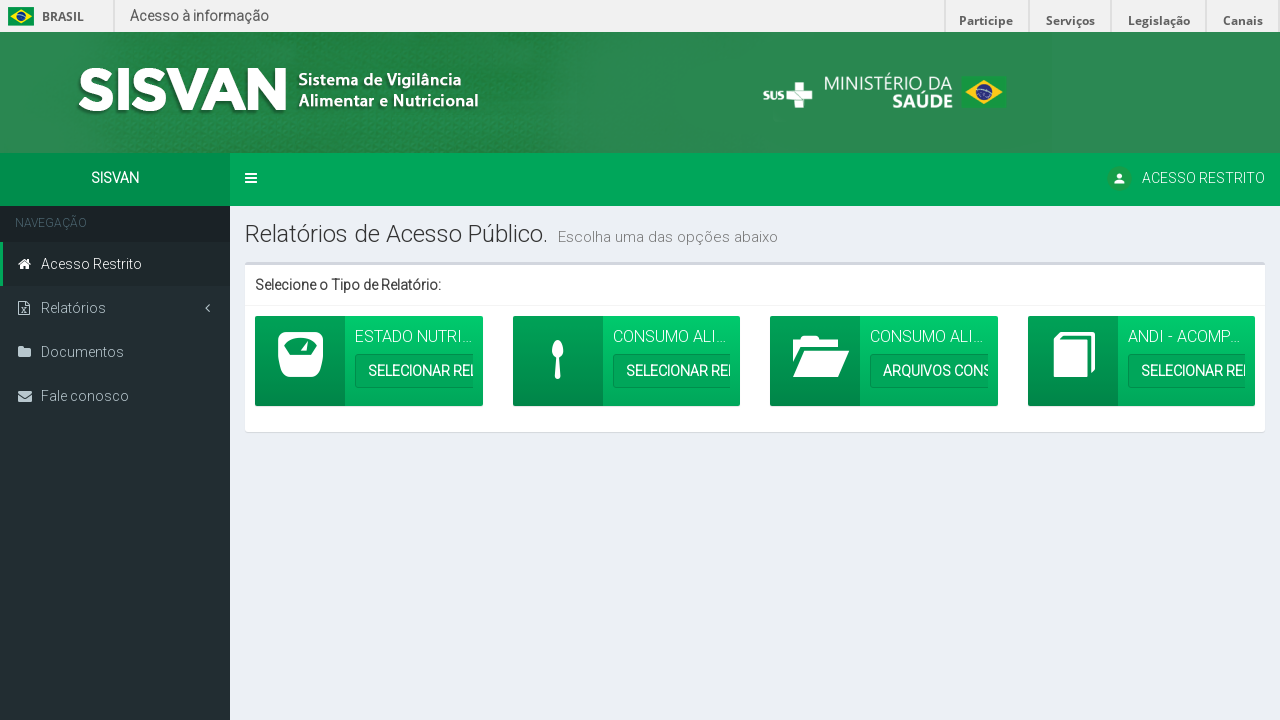

Clicked on report access button at (447, 371) on span.info-box-text > a[target='1']
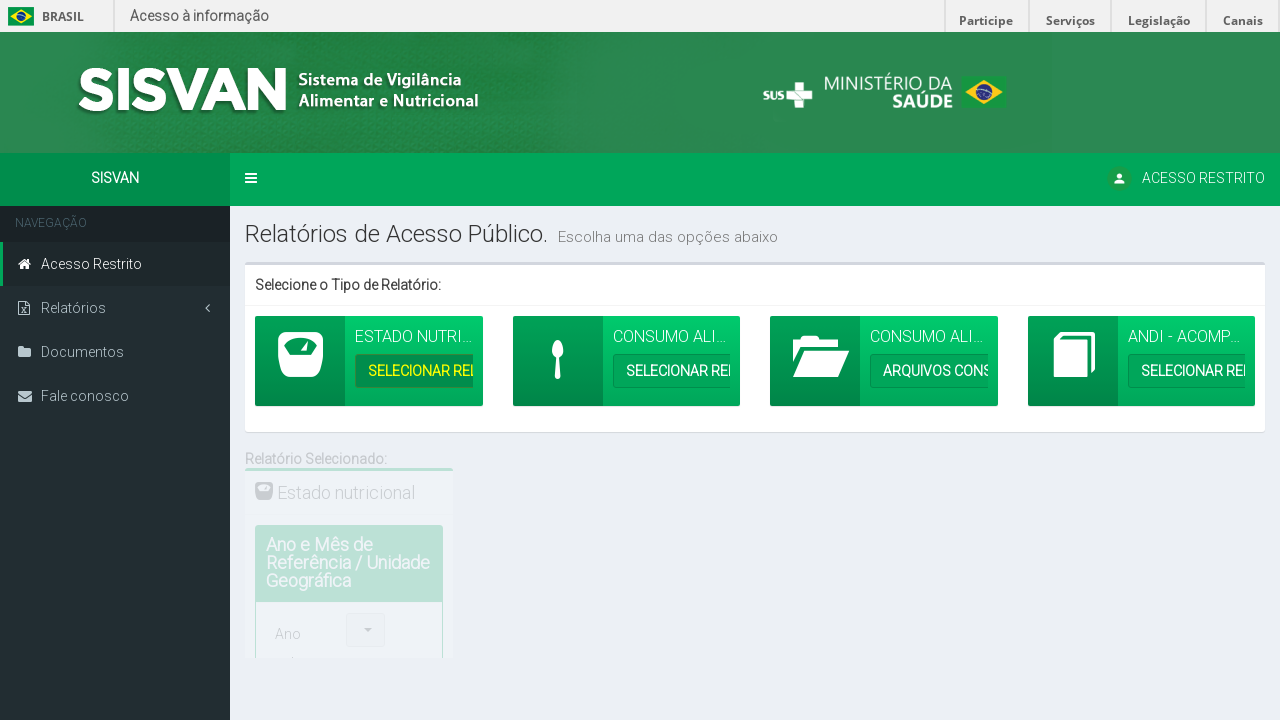

Report form elements loaded
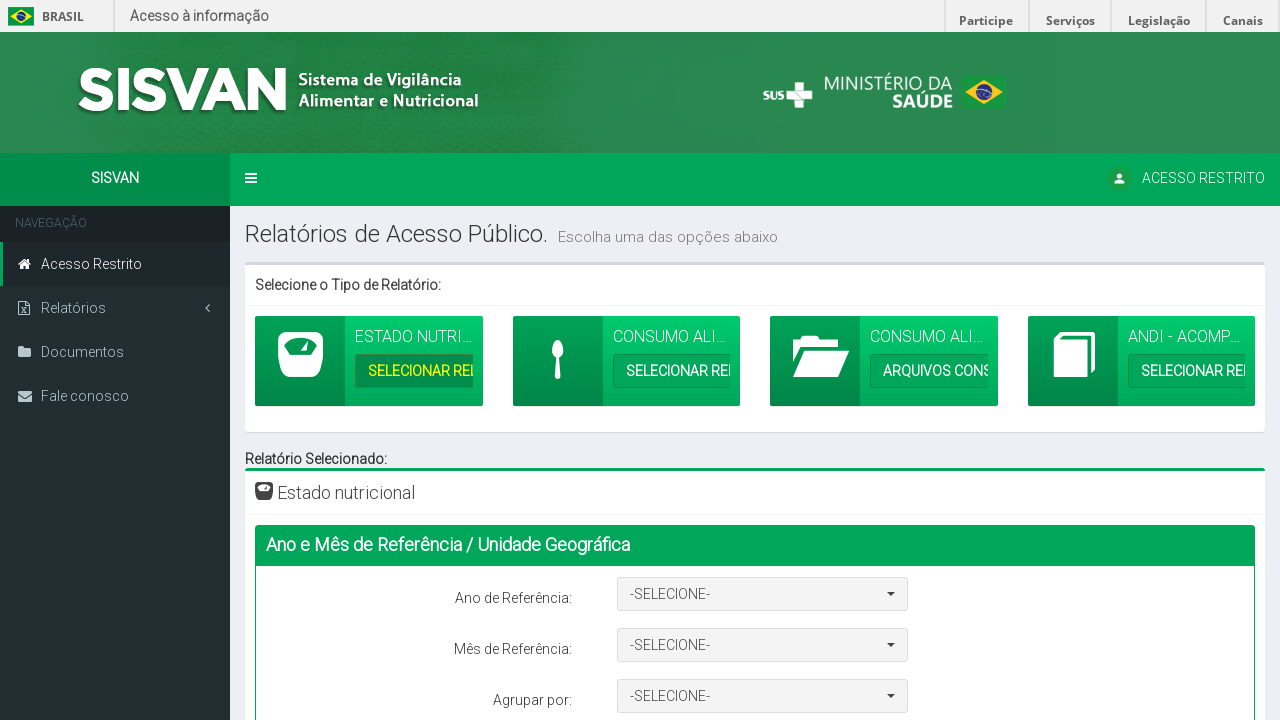

Set year filter to 2008
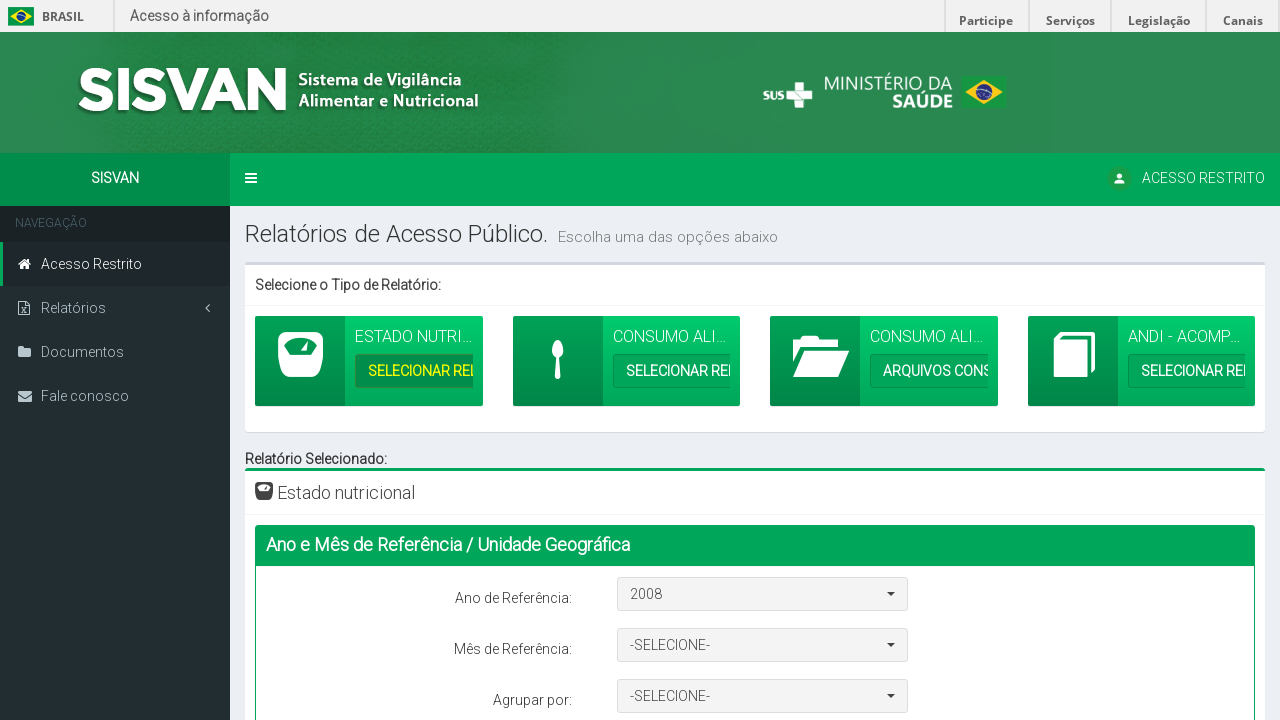

Set month filter to January (01)
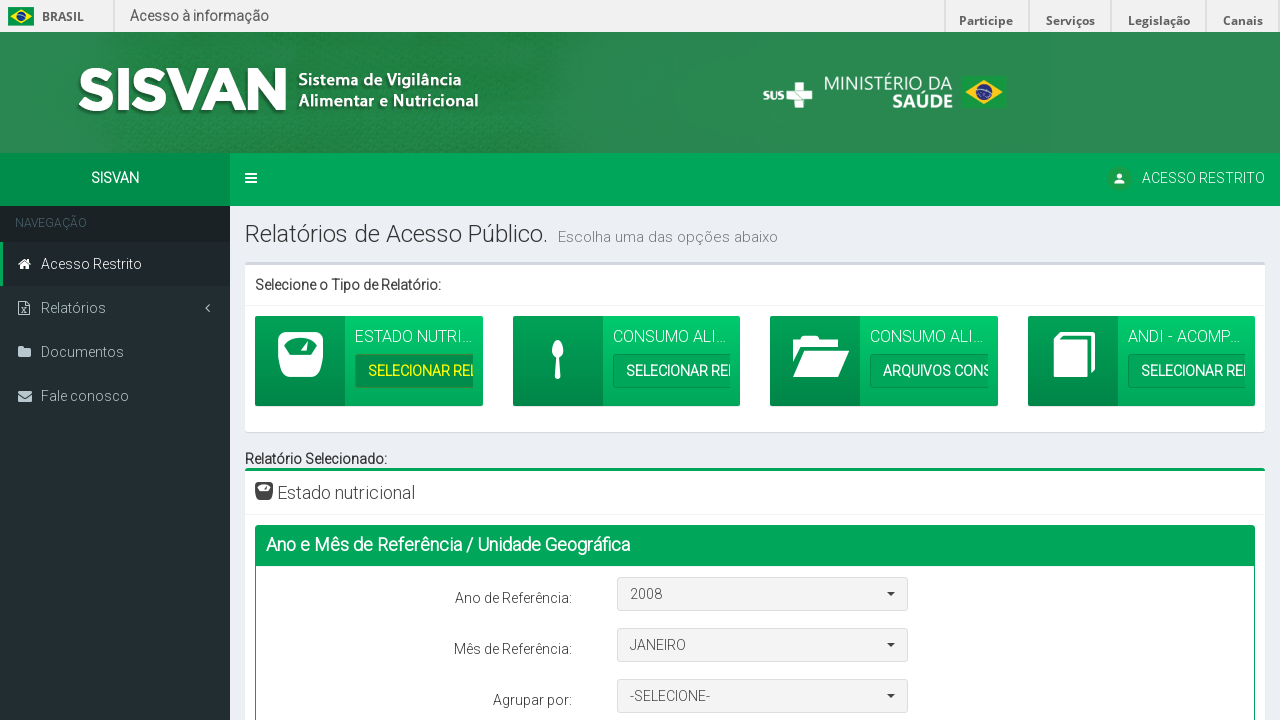

Set group filter to 'M'
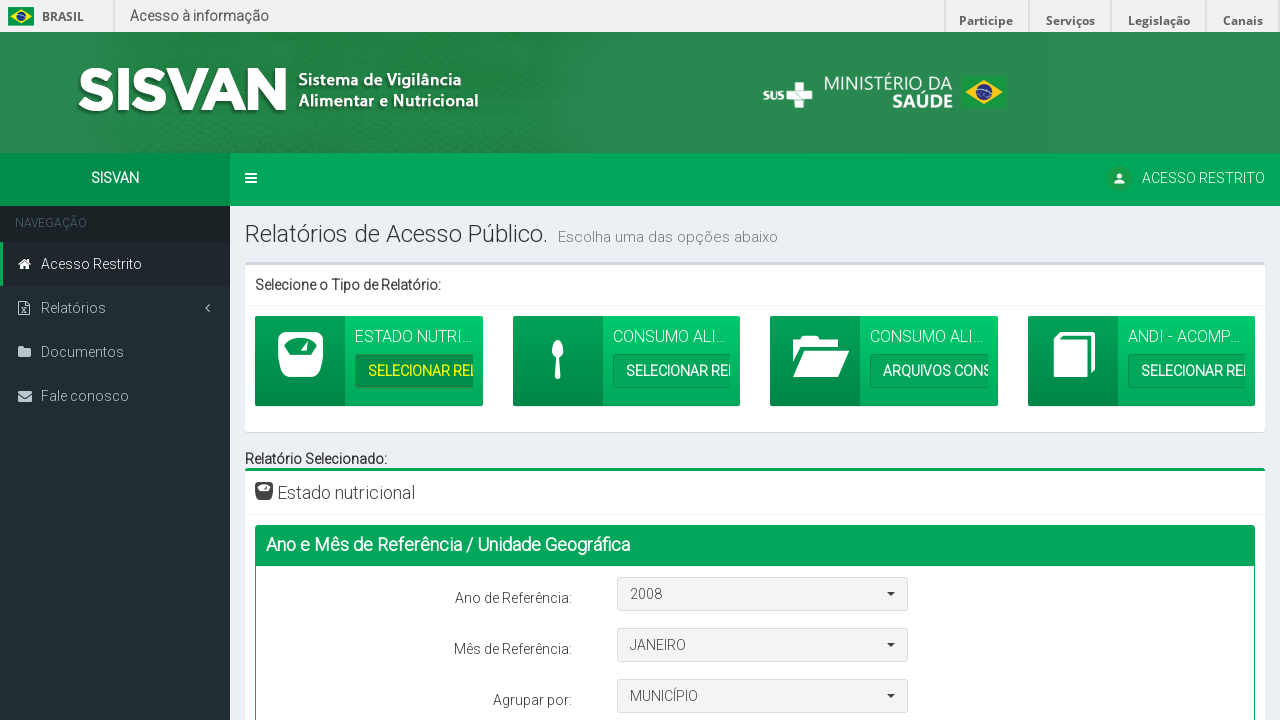

Set state filter to code 99
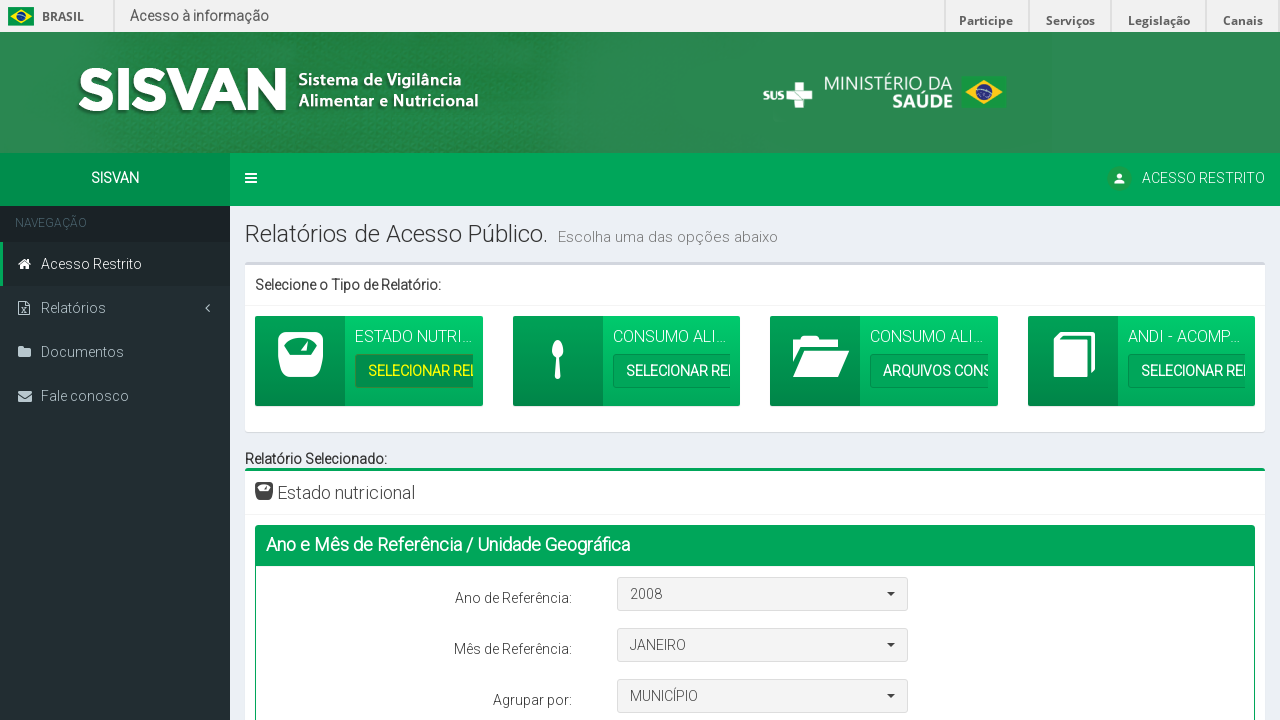

Set city filter to code 99
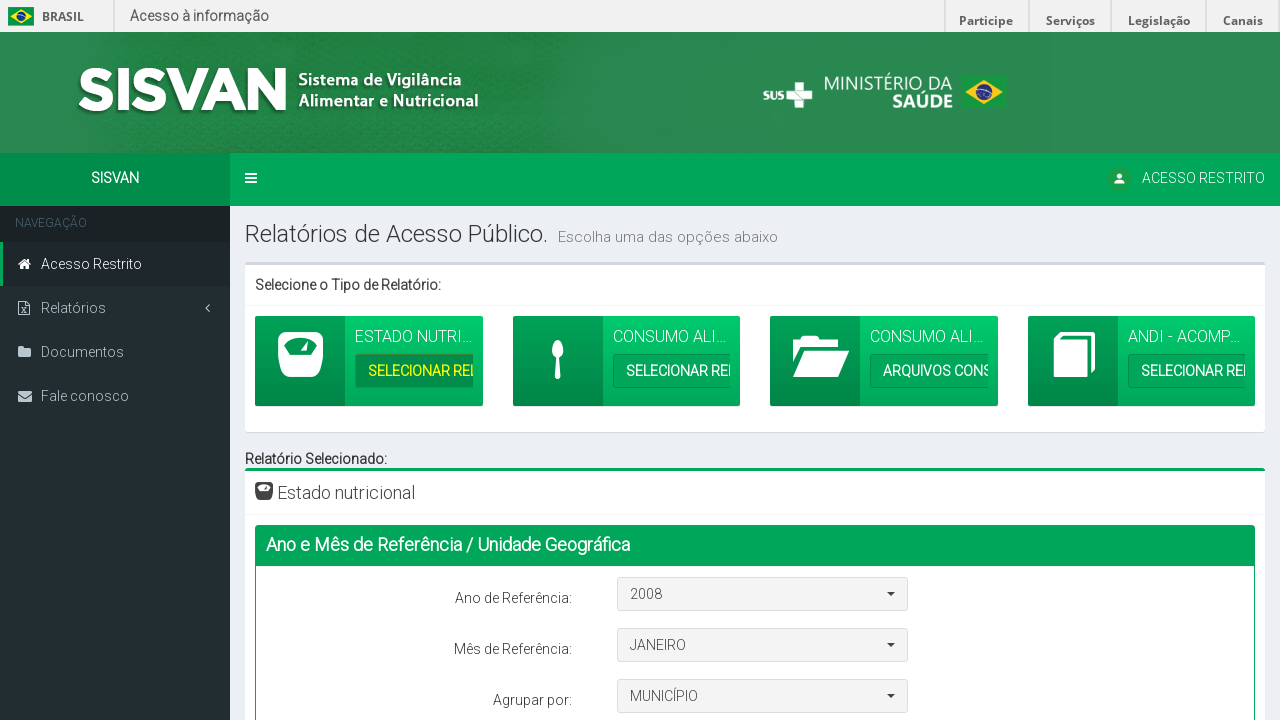

Scrolled to age group selector
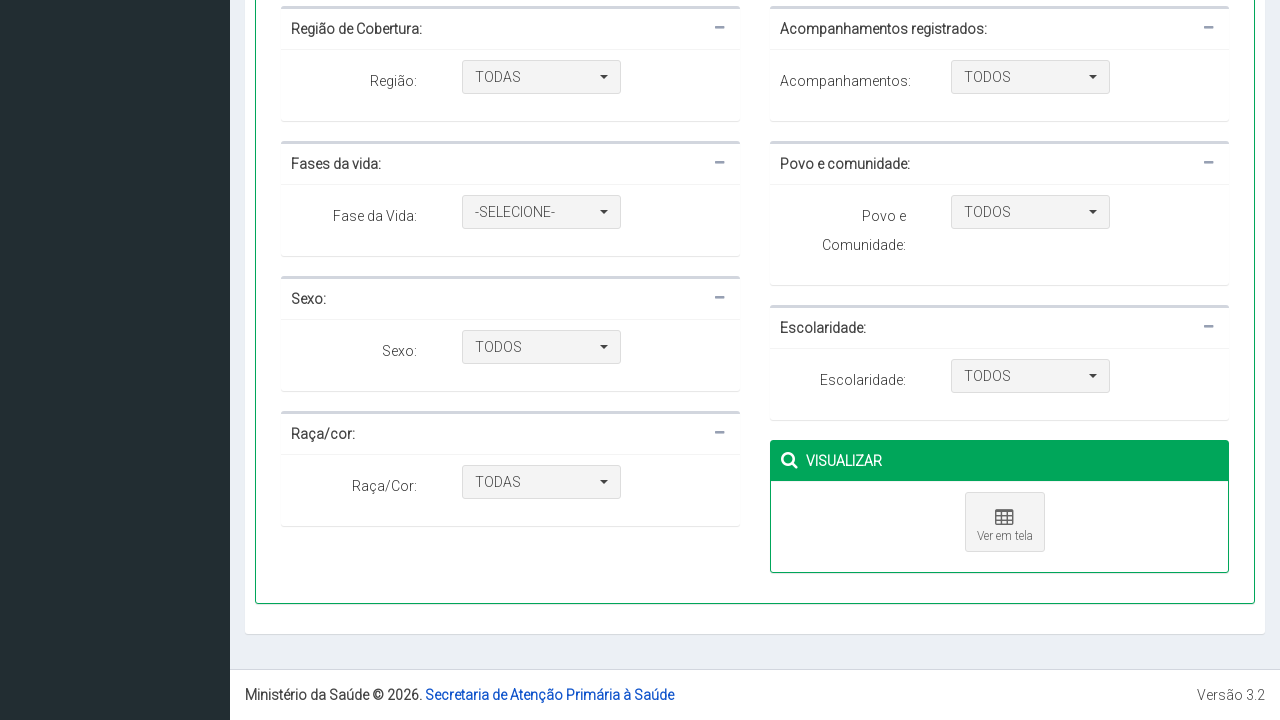

Set age group parameter to 1
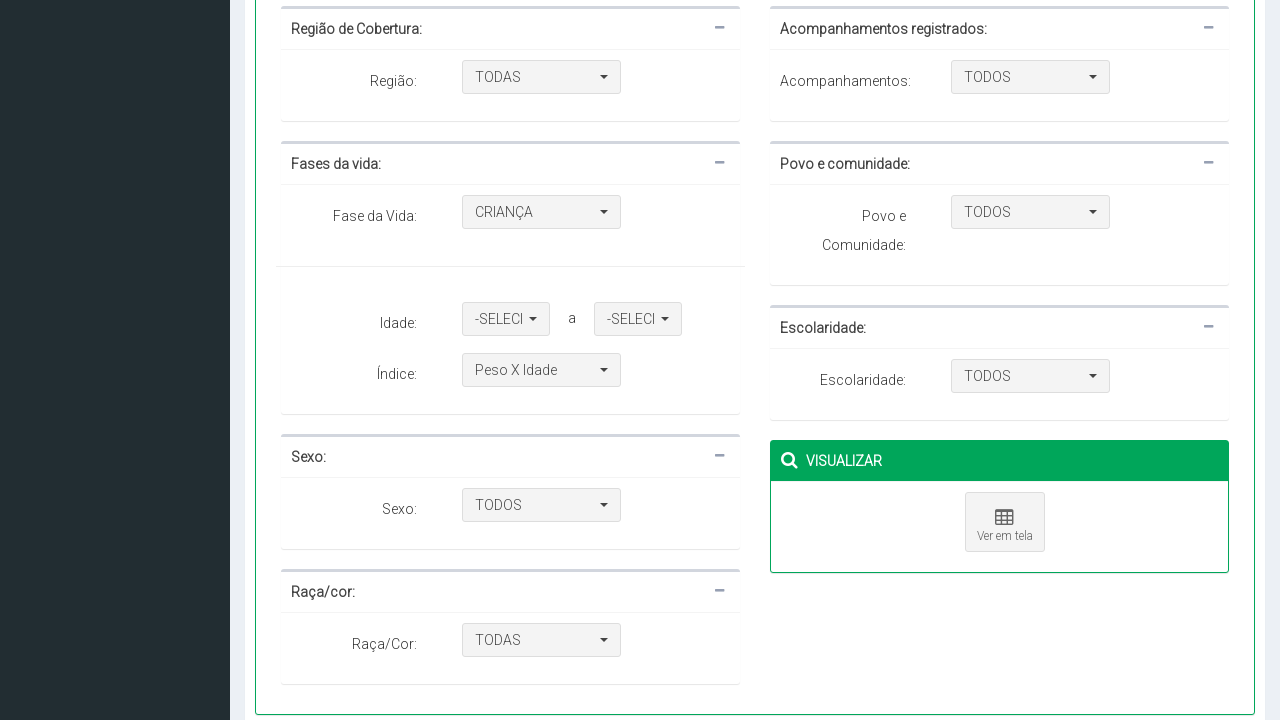

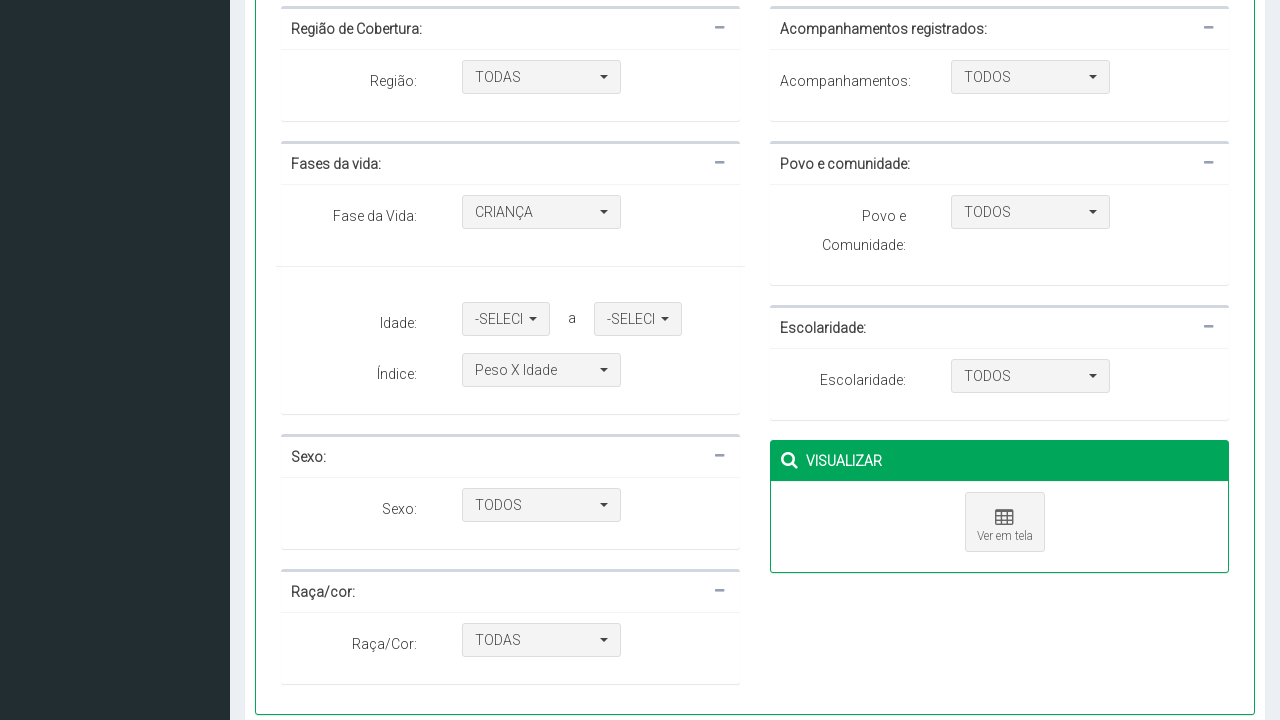